Tests the deposit functionality by logging in as a customer, navigating to deposit tab, entering an amount, and verifying the deposit success message

Starting URL: https://www.globalsqa.com/angularJs-protractor/BankingProject/#/login

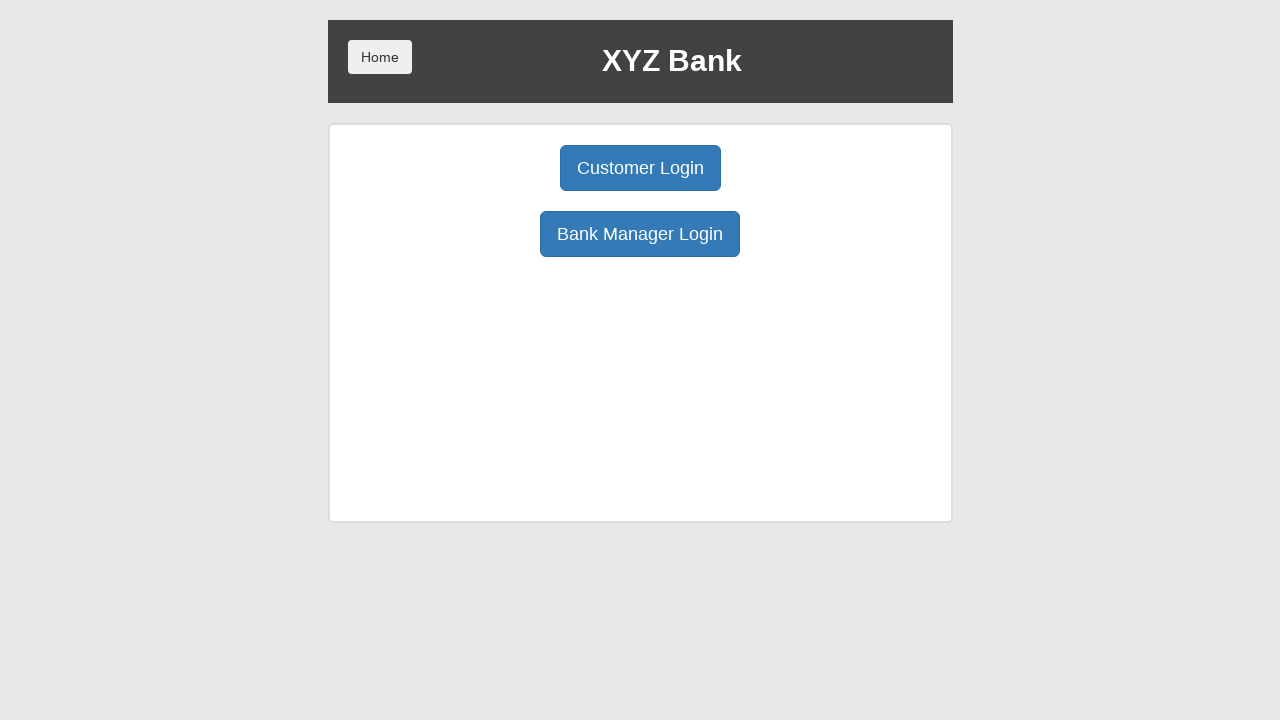

Clicked Customer login button at (640, 168) on button[ng-click="customer()"]
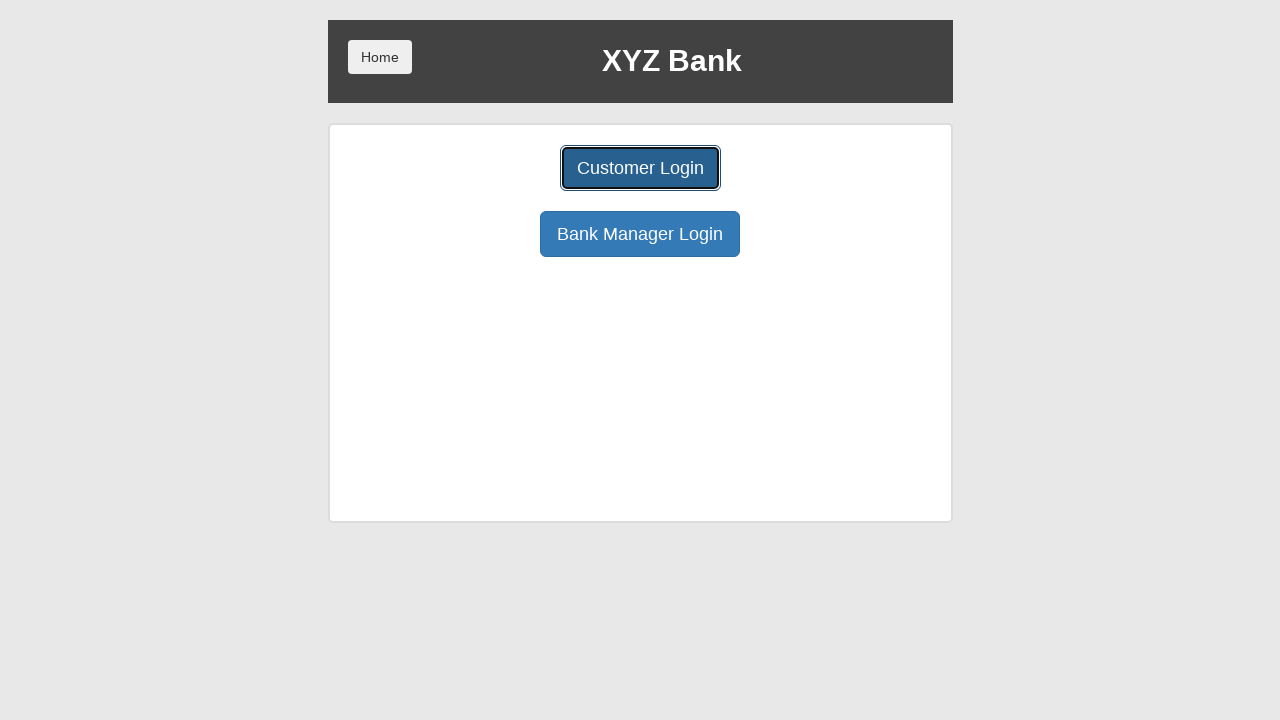

Selected Harry Potter from customer dropdown on select#userSelect
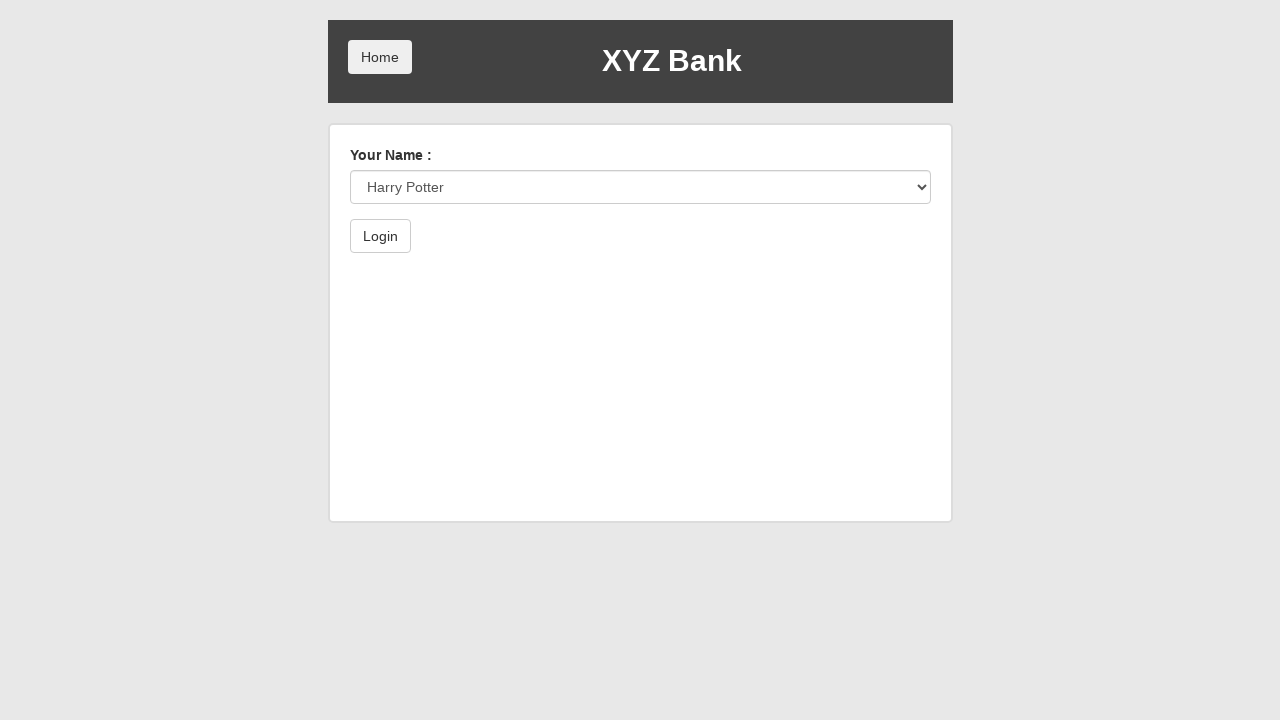

Clicked submit button to complete login at (380, 236) on button[type="submit"]
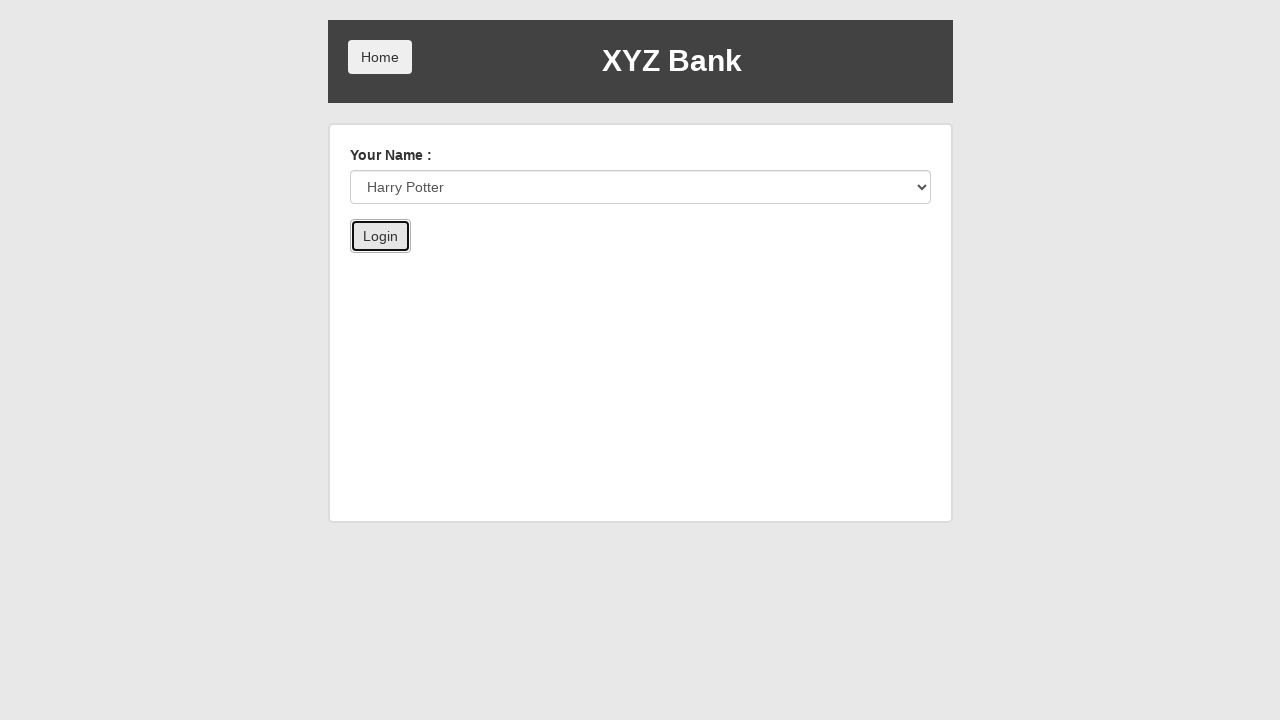

Navigated to Deposit tab at (652, 264) on button[ng-click="deposit()"]
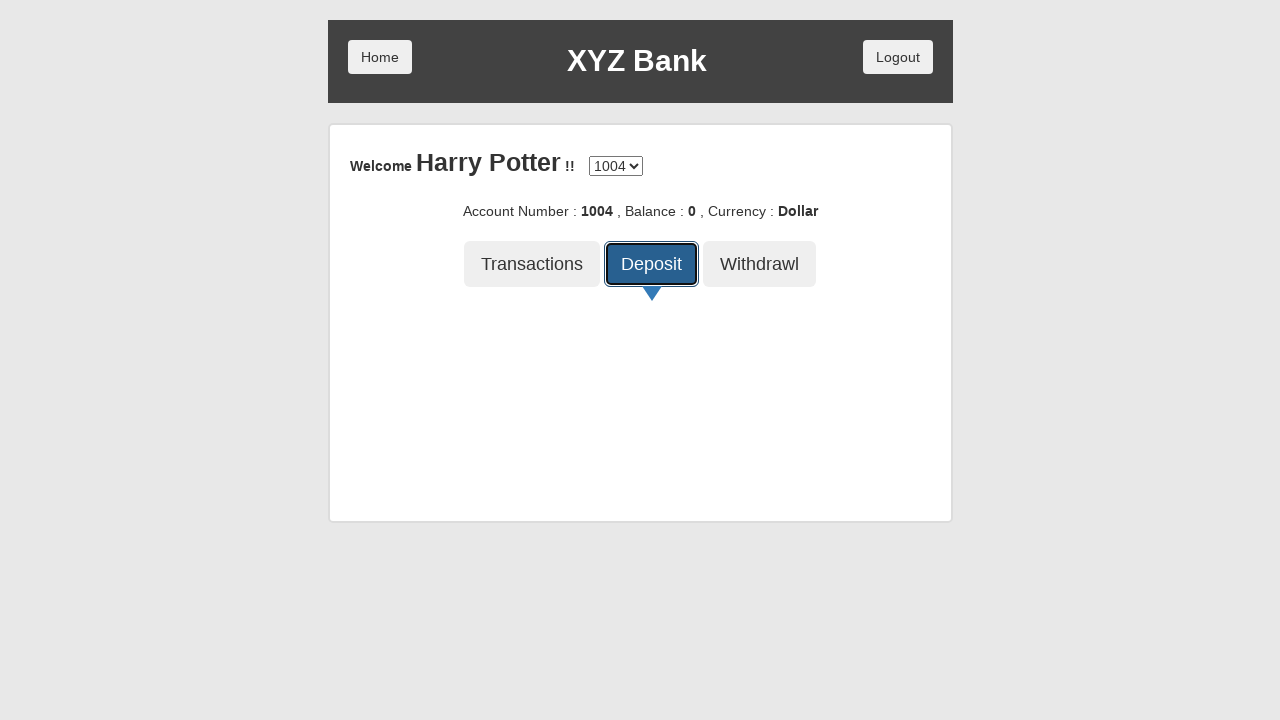

Entered deposit amount: 1000 on input[ng-model="amount"]
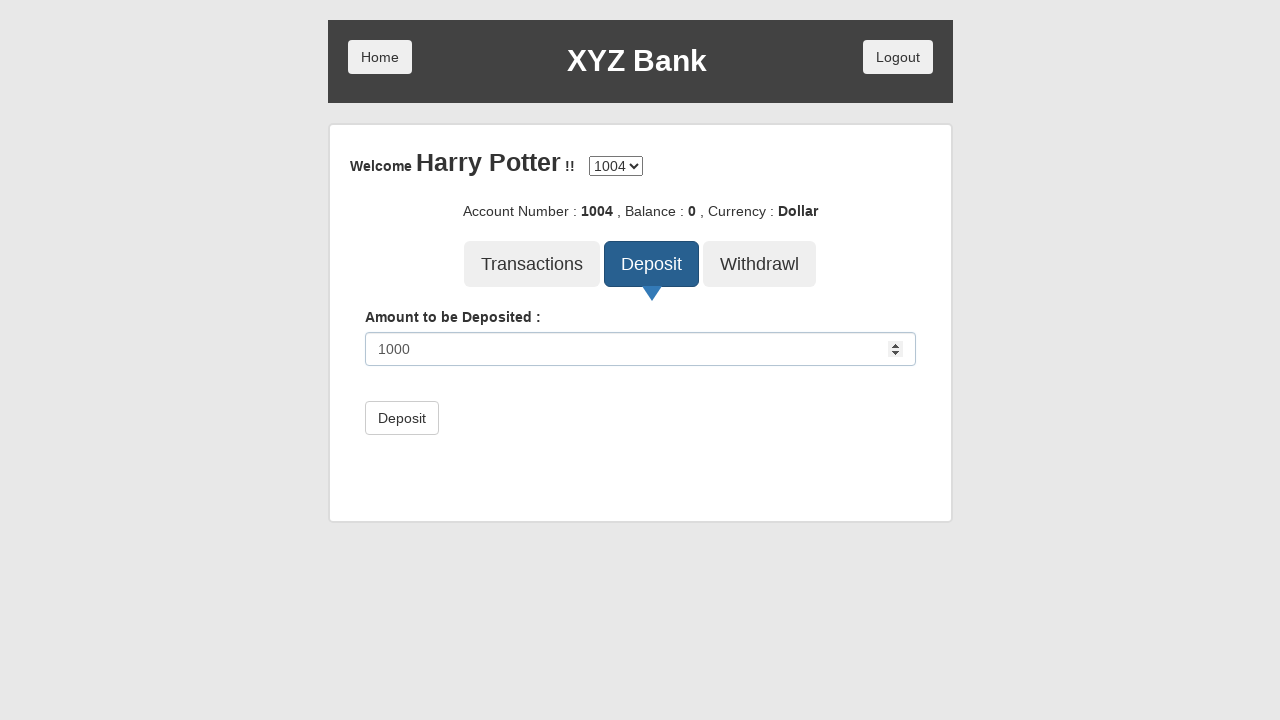

Clicked submit button to process deposit at (402, 418) on button[type="submit"]
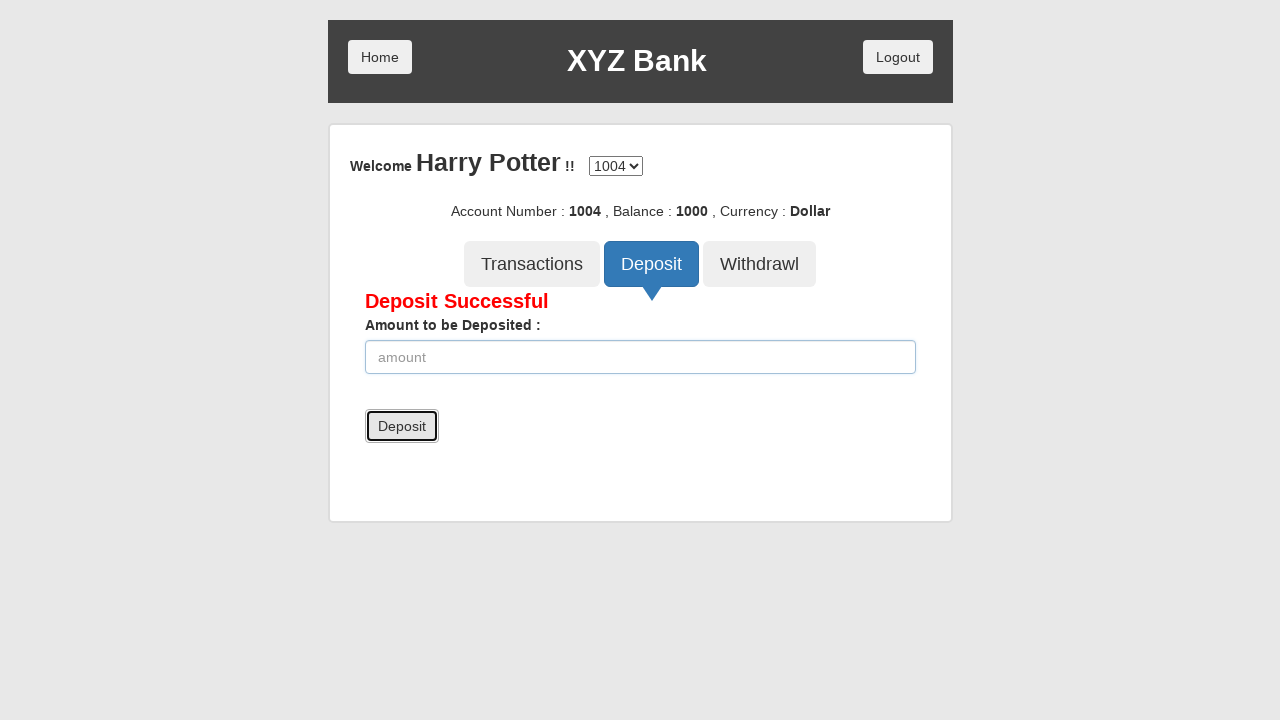

Retrieved deposit success message
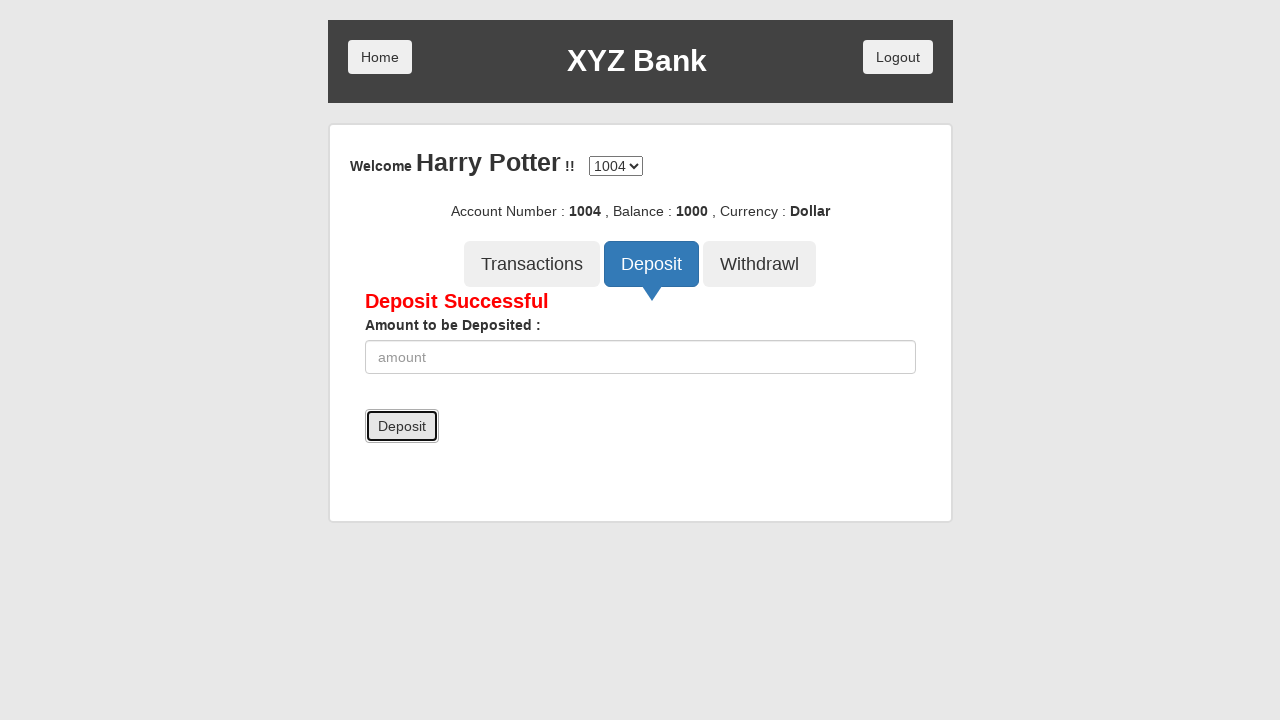

Verified deposit success message contains 'Deposit Successful'
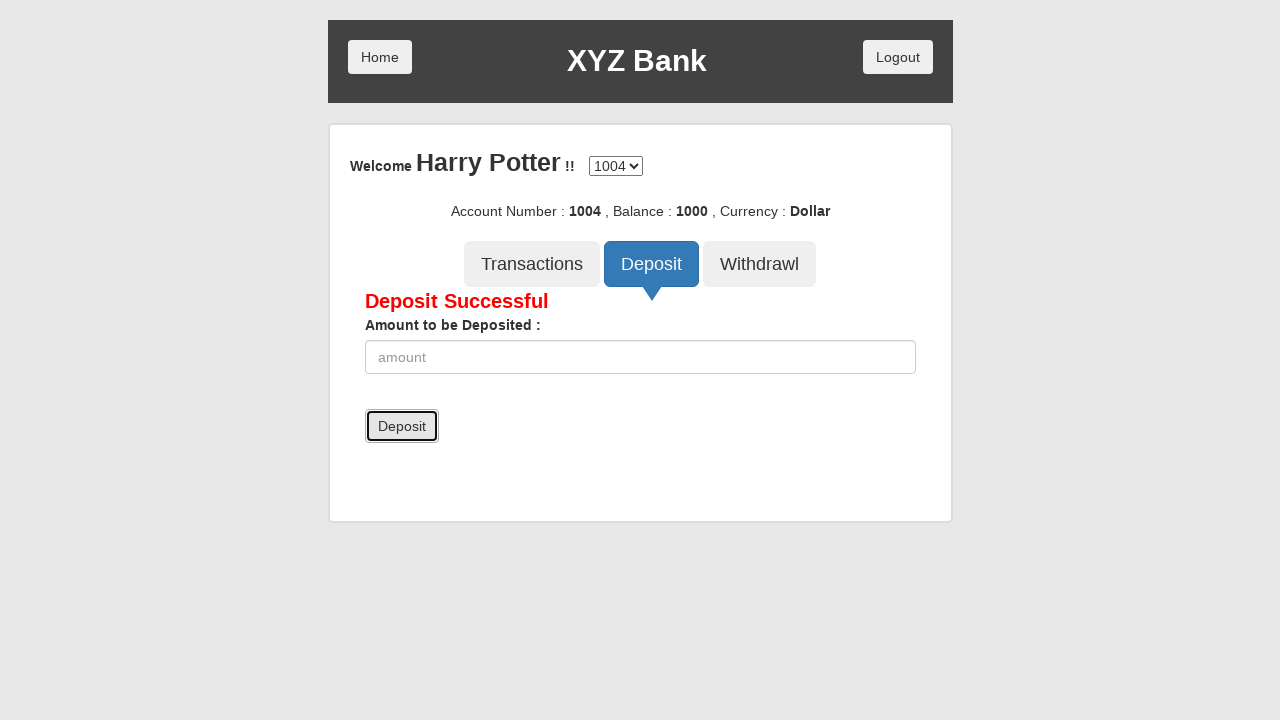

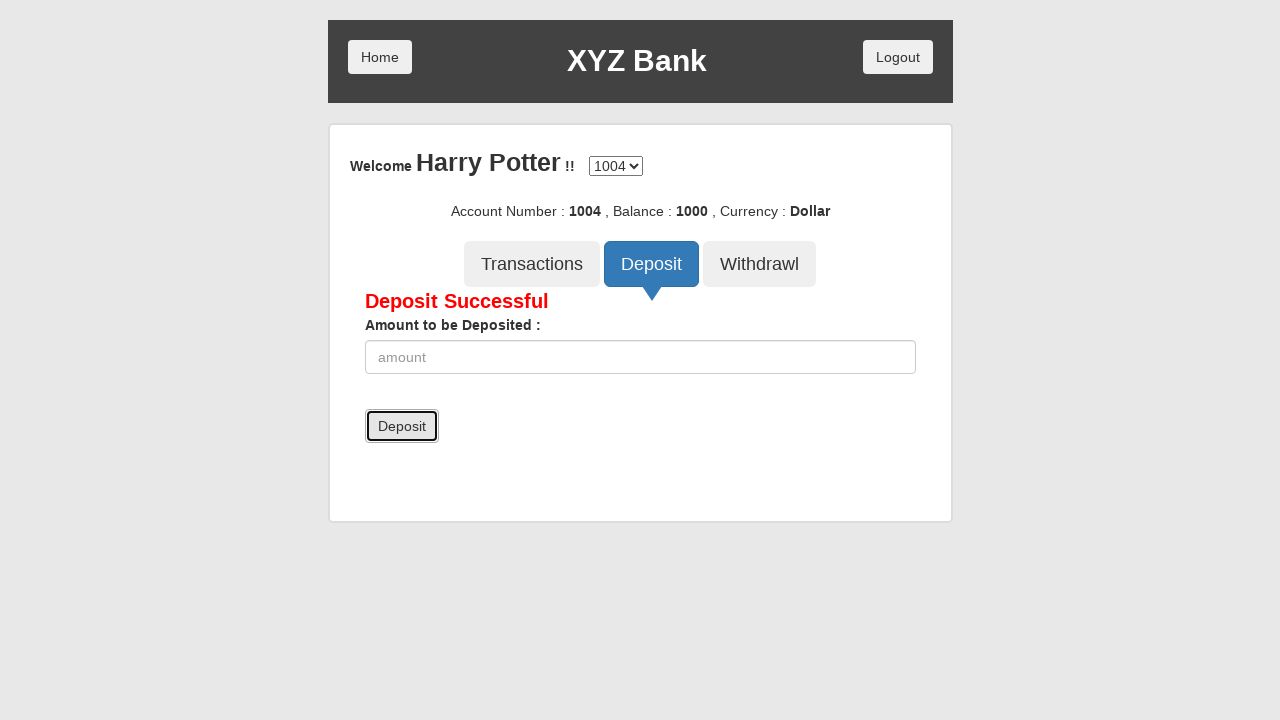